Tests a JavaScript prompt dialog by clicking a button that triggers it, entering text into the prompt, accepting it, and verifying the entered text appears in the result.

Starting URL: https://the-internet.herokuapp.com/javascript_alerts

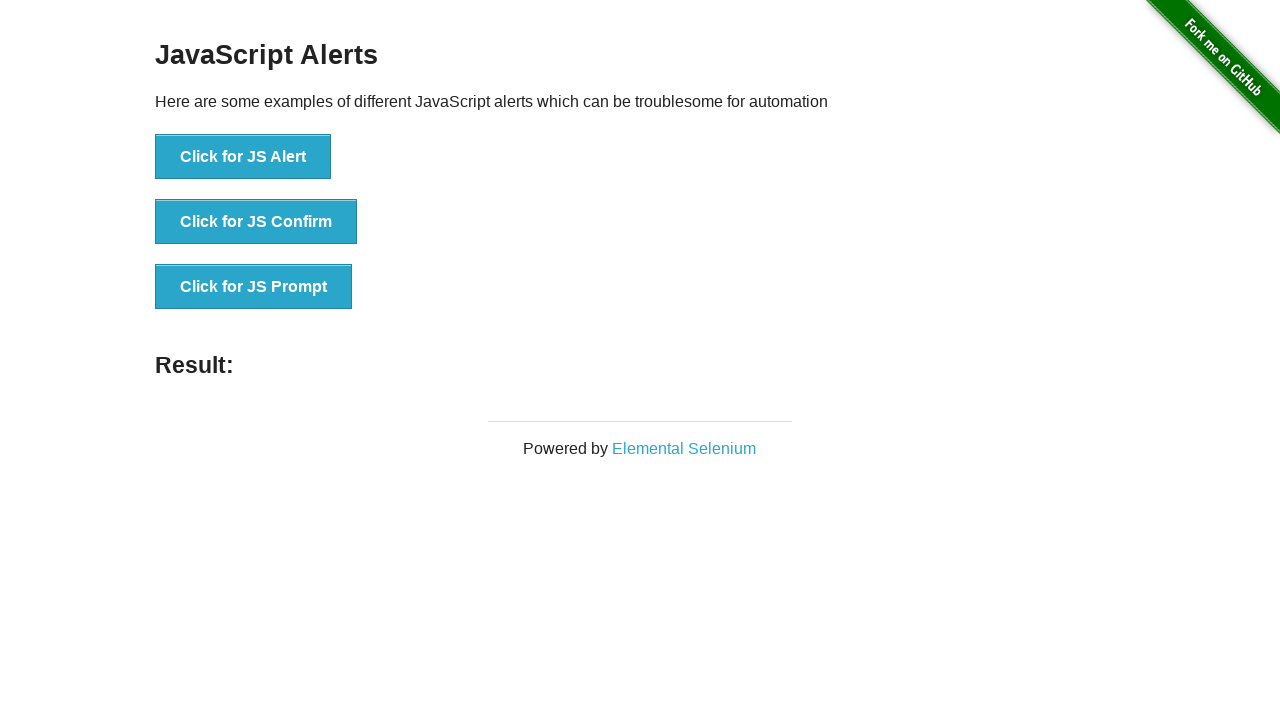

Set up dialog handler to accept prompt with 'test' text
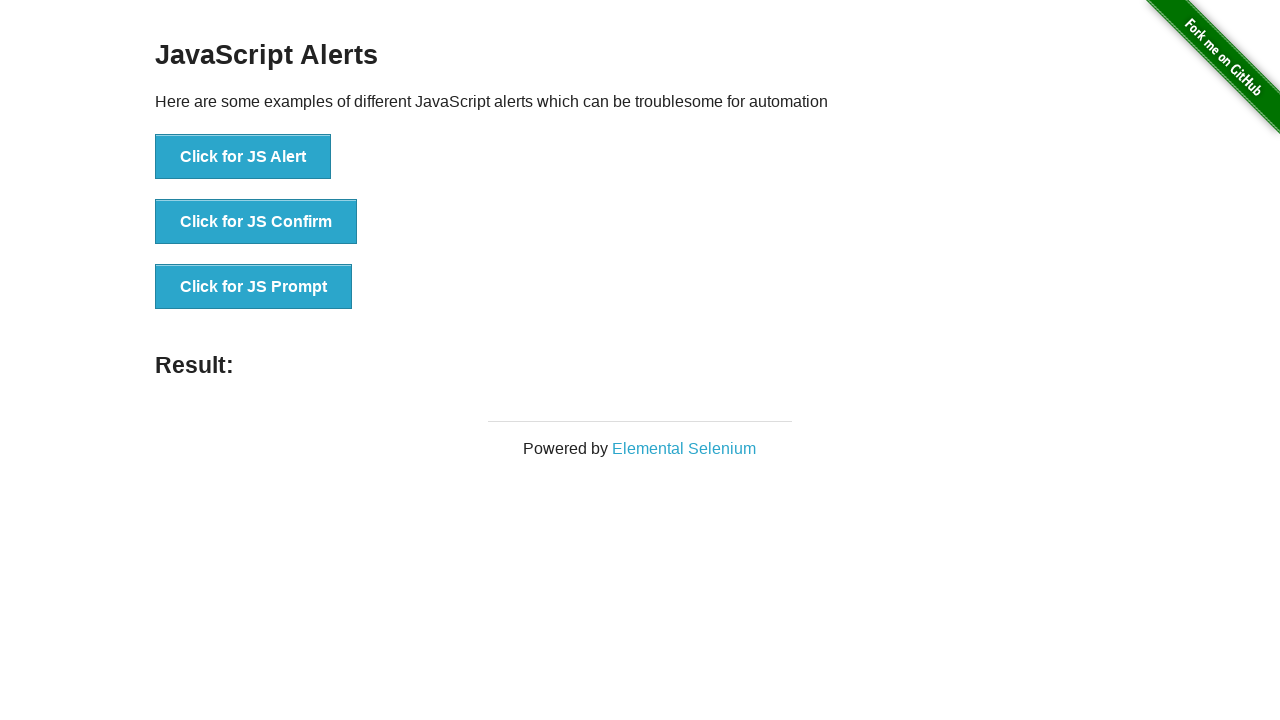

Clicked button to trigger JavaScript prompt dialog at (254, 287) on button[onclick*='jsPrompt']
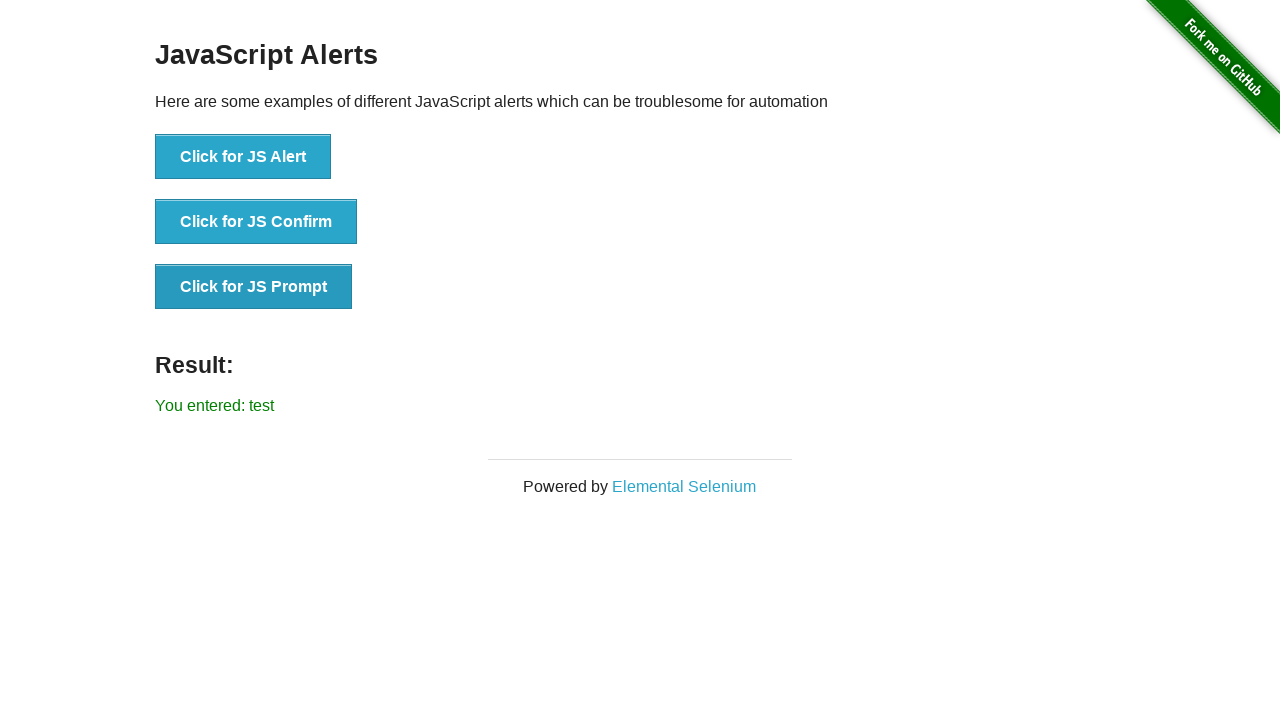

Result element appeared after accepting prompt
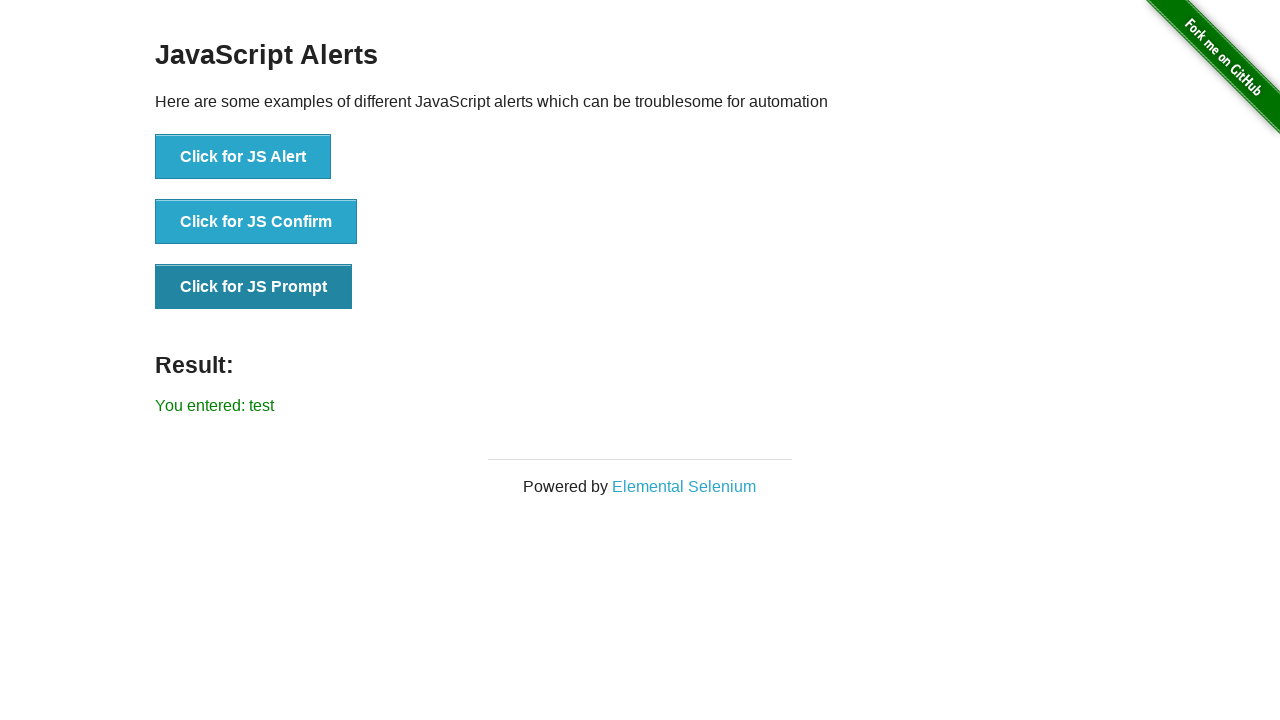

Verified result text contains entered prompt value 'test'
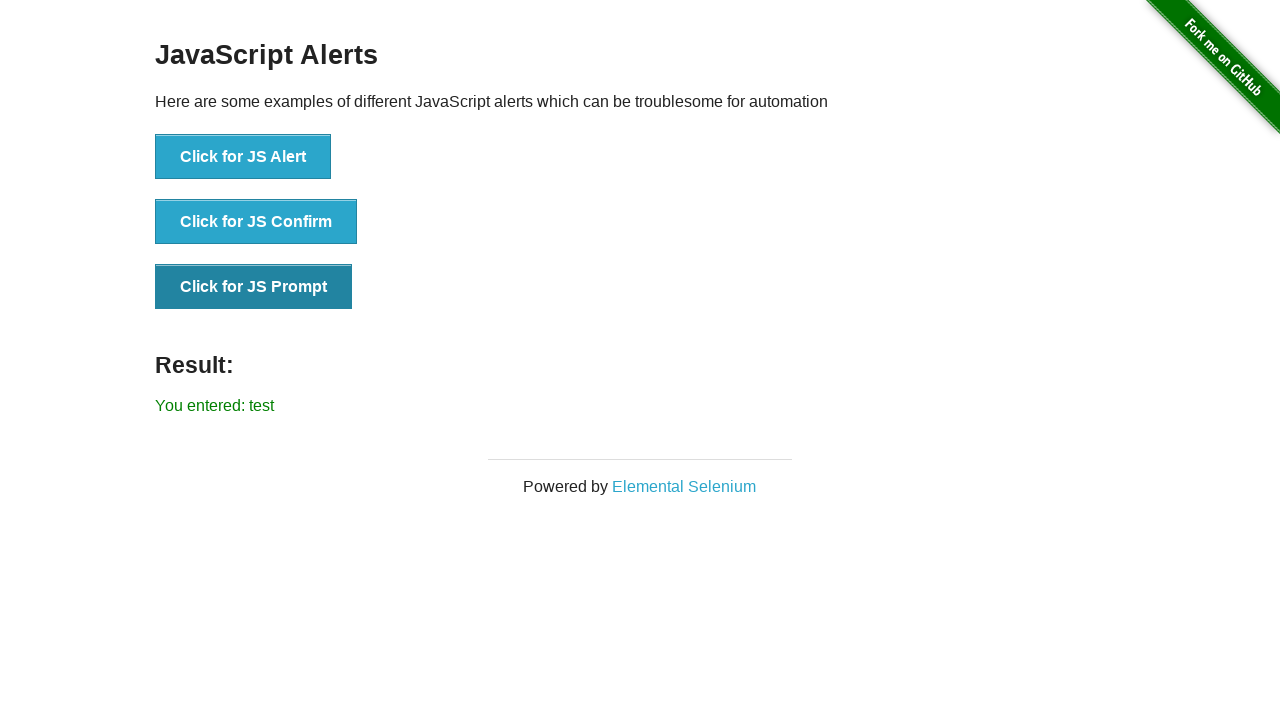

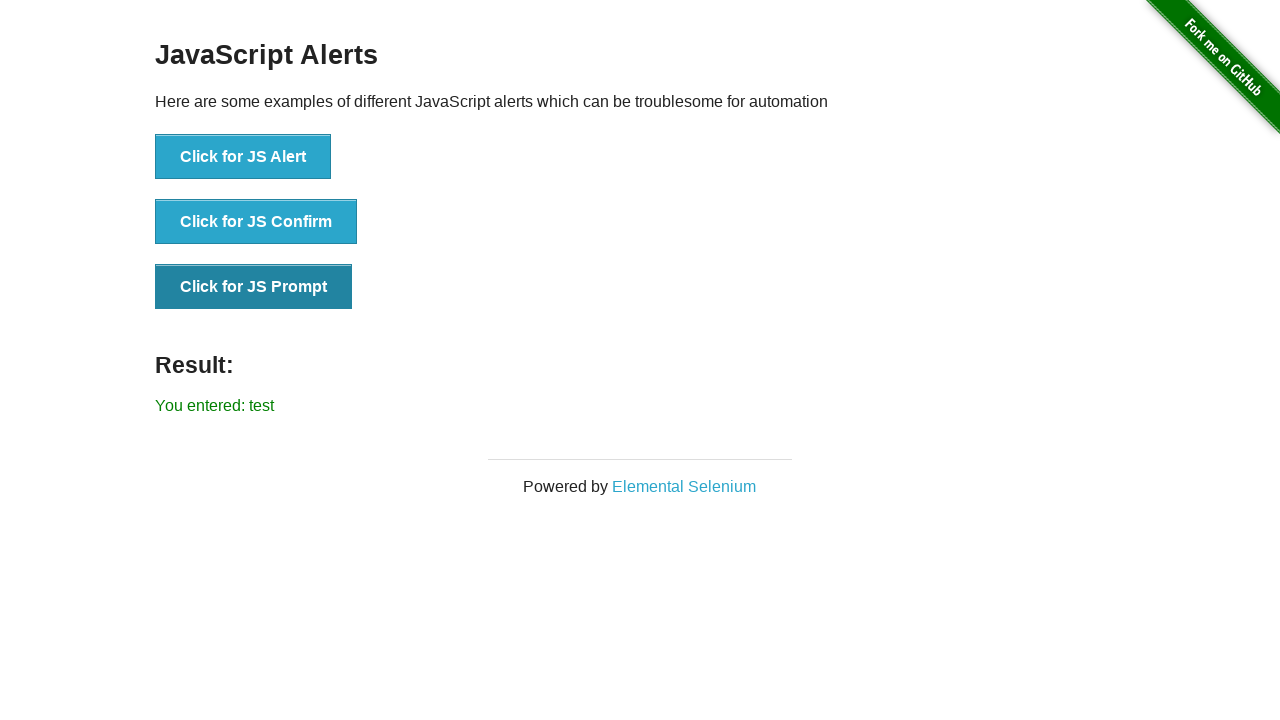